Tests dropdown menu navigation by hovering over a menu item to reveal a hidden submenu and clicking on a submenu option, then verifying the page loads correctly.

Starting URL: https://edu2review.com/

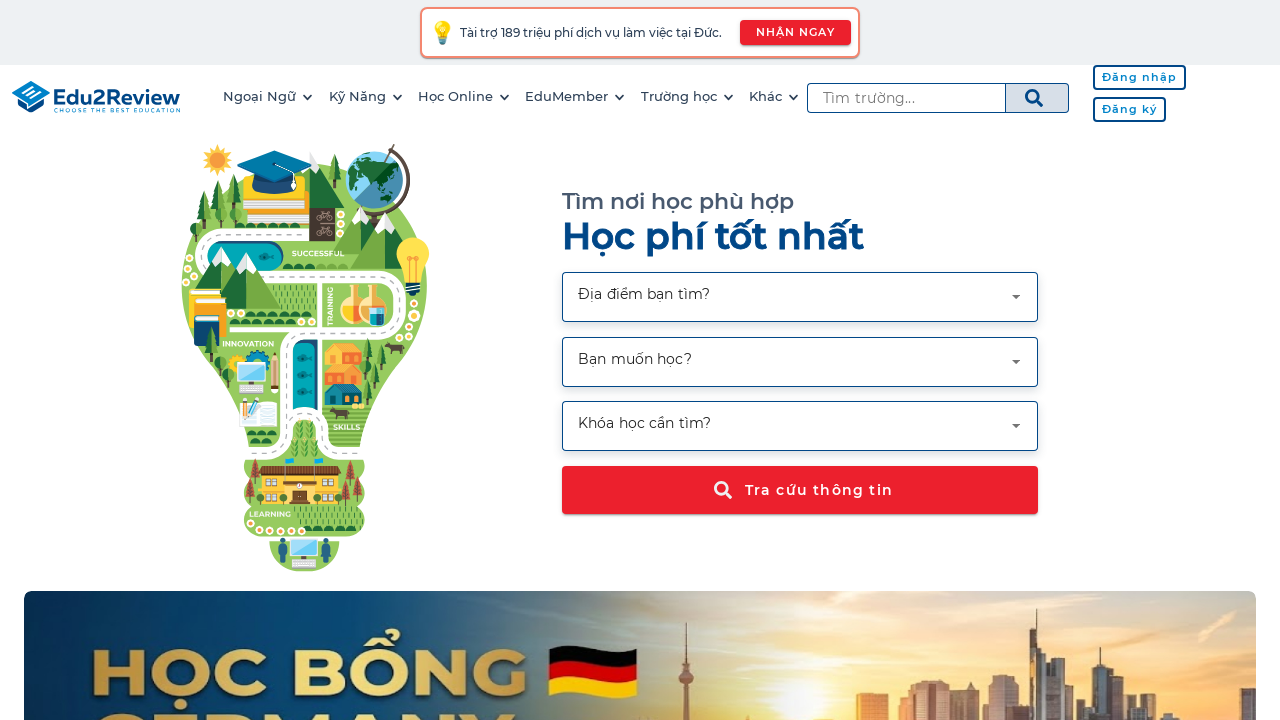

Main navigation menu loaded and selector found
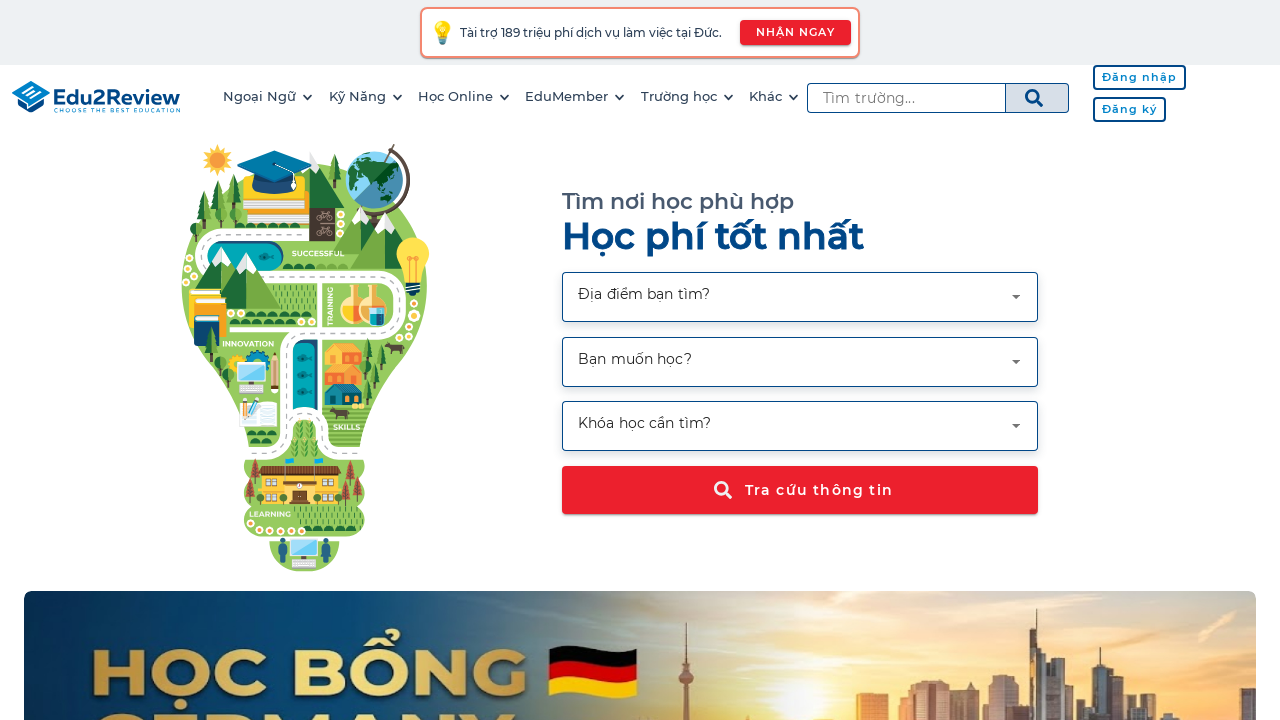

Hovered over 5th menu item to reveal dropdown submenu at (688, 97) on li.desktop-navmenu__list-item:nth-child(5) > a:nth-child(1)
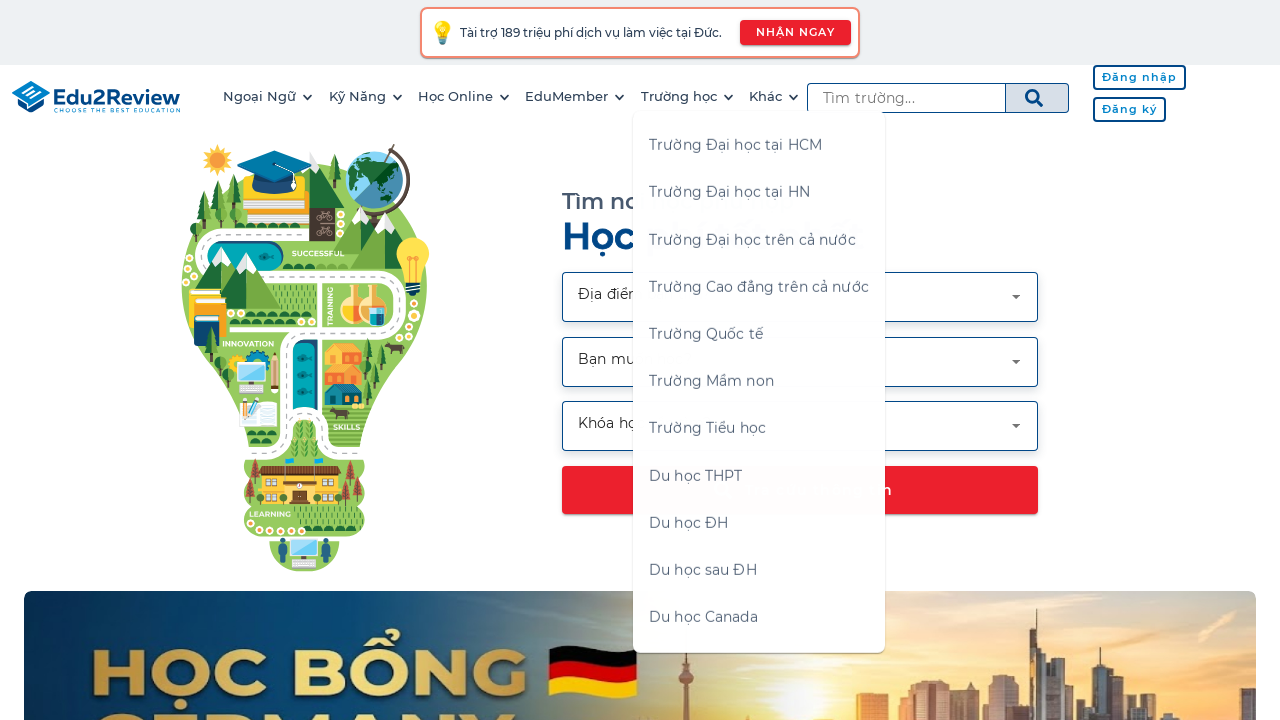

Waited 2 seconds for dropdown animation to complete
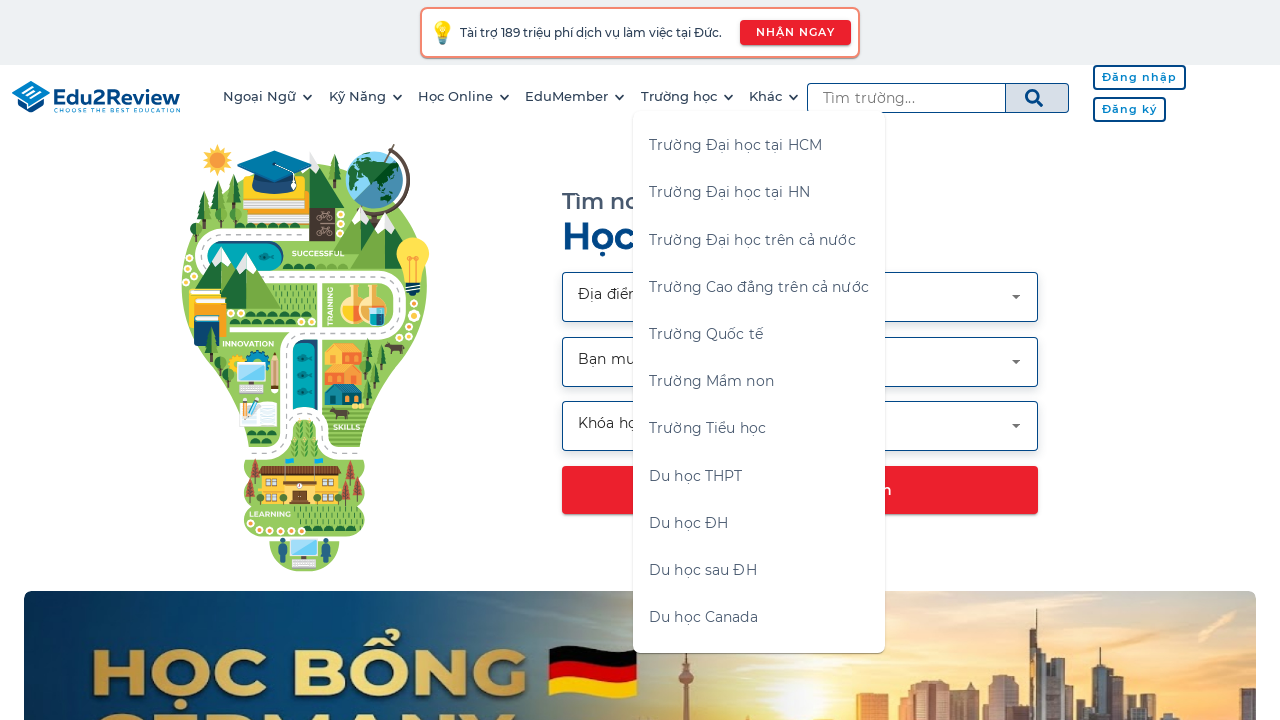

Clicked on 3rd item in dropdown submenu at (759, 241) on li.desktop-navmenu__list-item:nth-child(5) > div:nth-child(2) > ul:nth-child(1) 
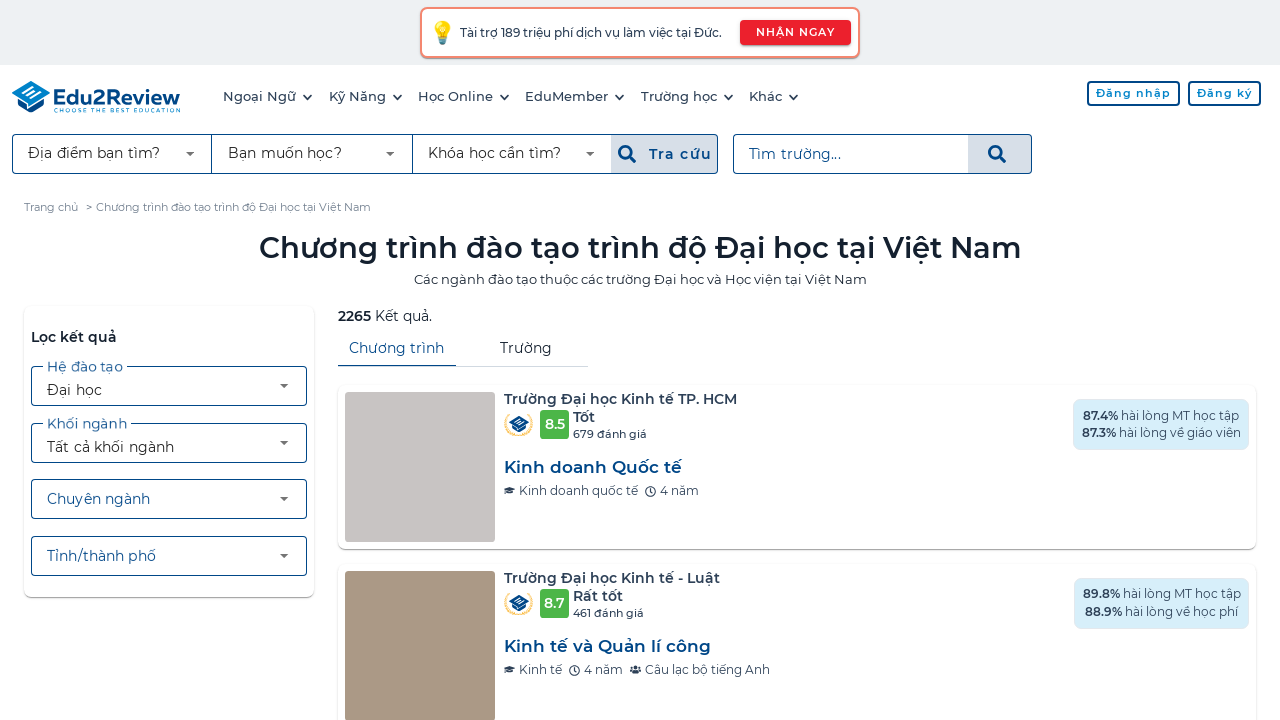

New page loaded successfully and content header verified
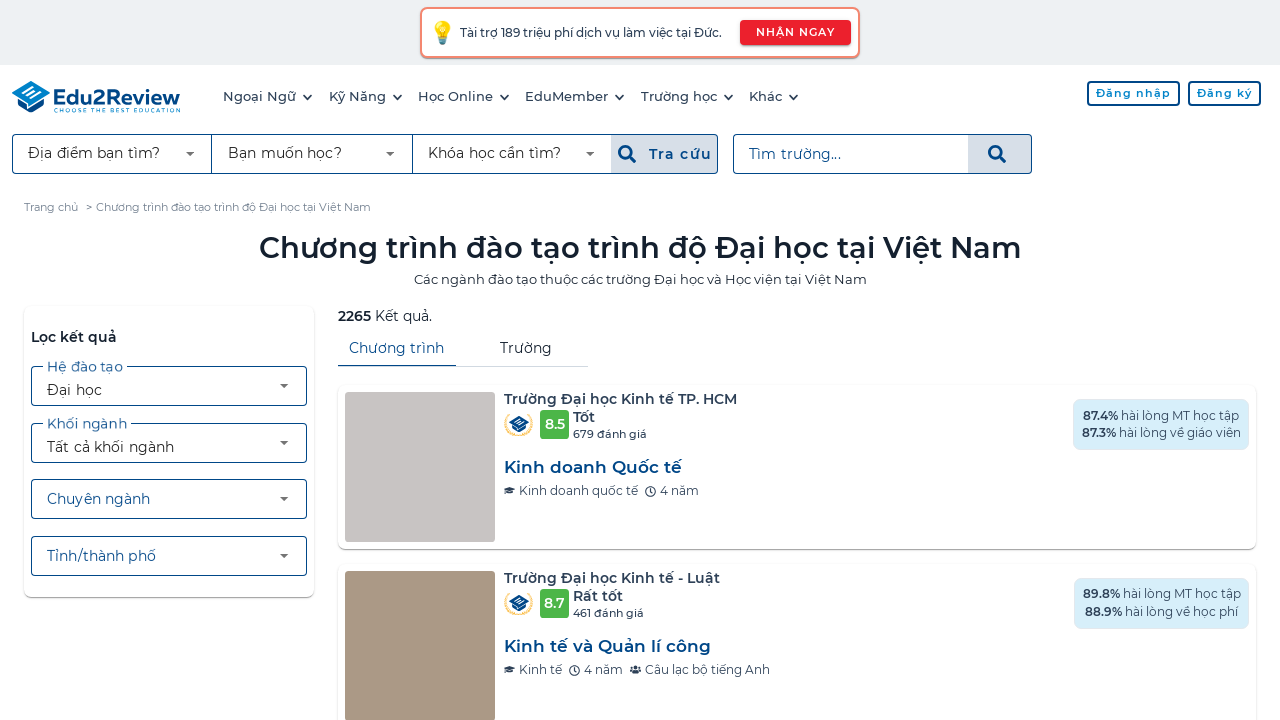

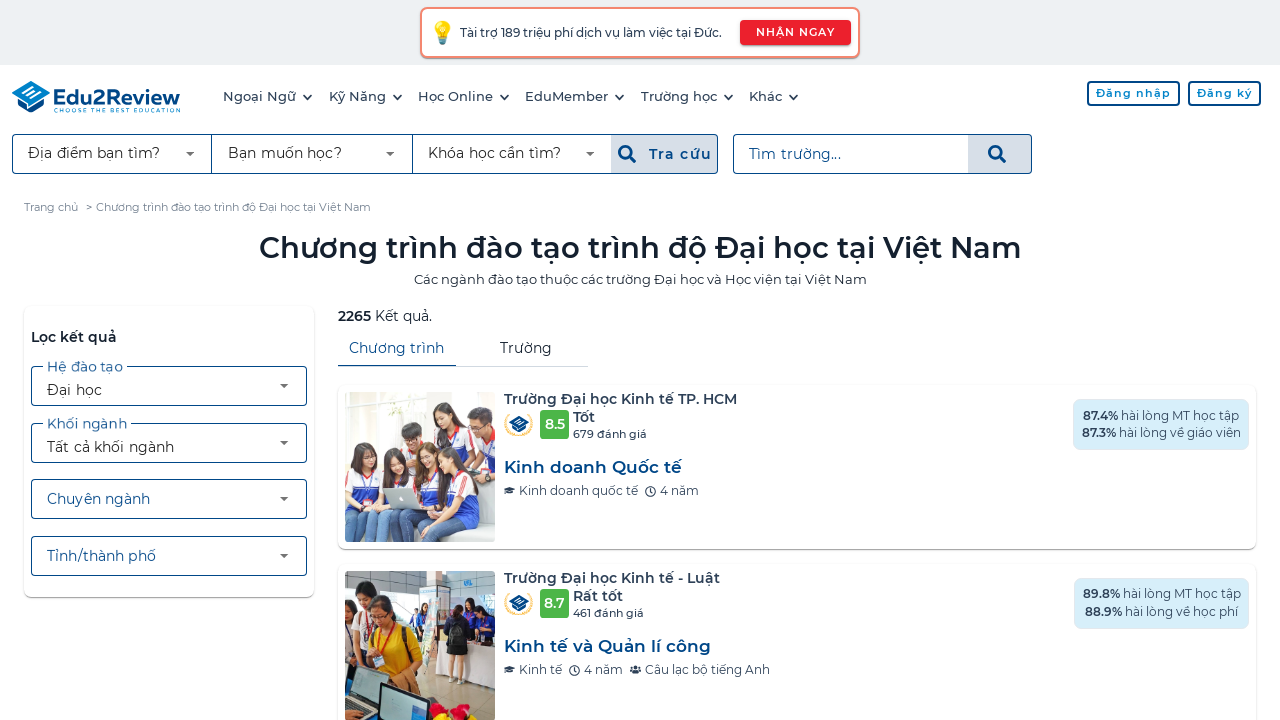